Tests expected conditions functionality on a test automation playground page by clicking trigger buttons to enable elements and verify visibility changes

Starting URL: https://dineshvelhal.github.io/testautomation-playground/expected_conditions.html

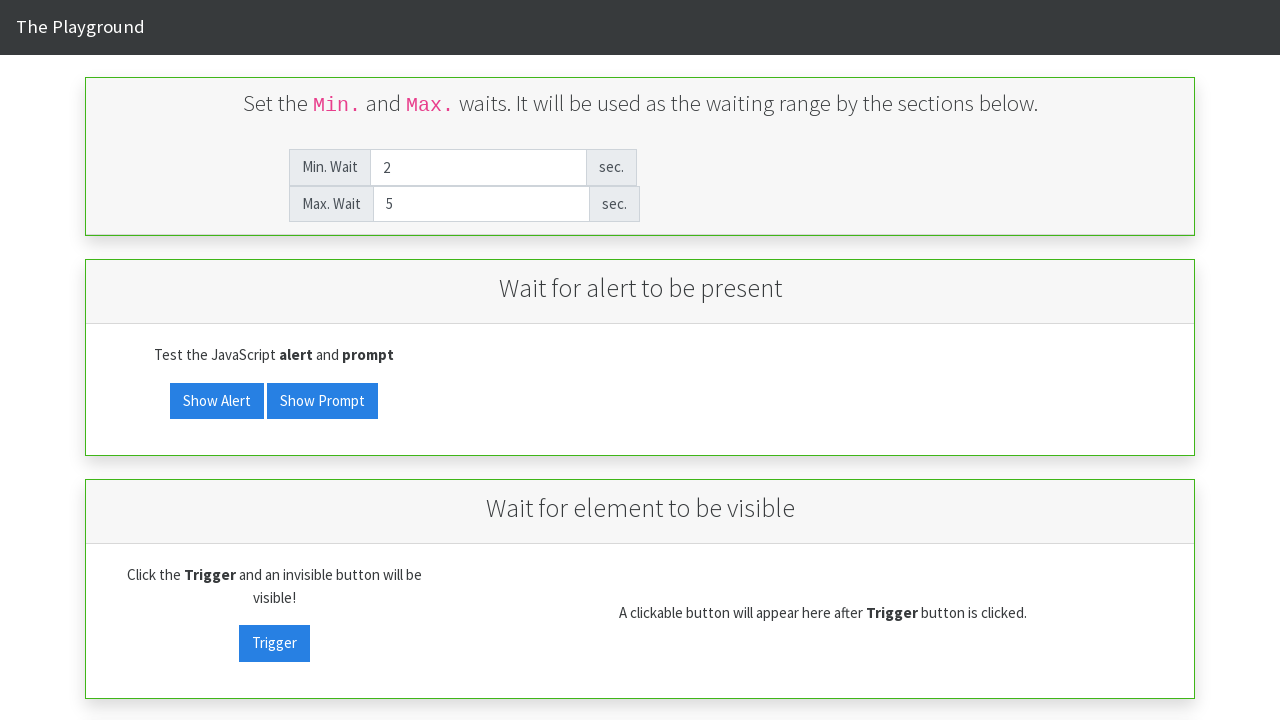

Located enabled_target button element
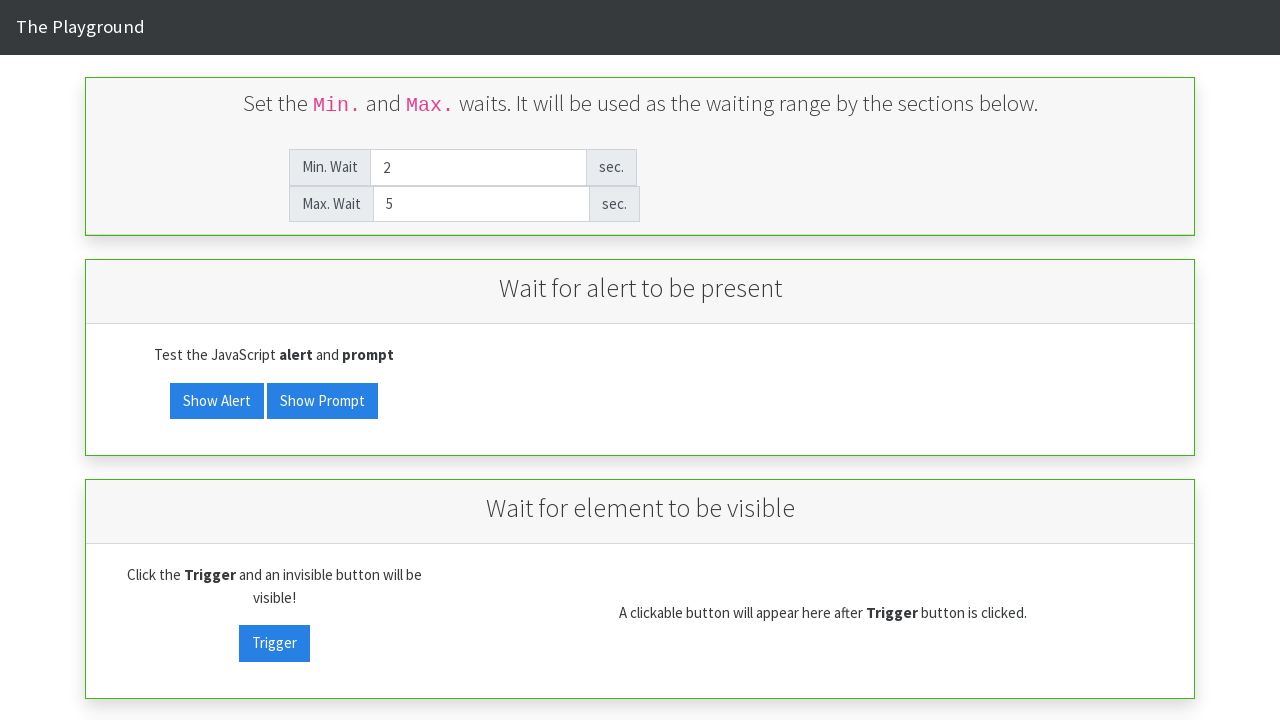

Verified enabled_target button is disabled
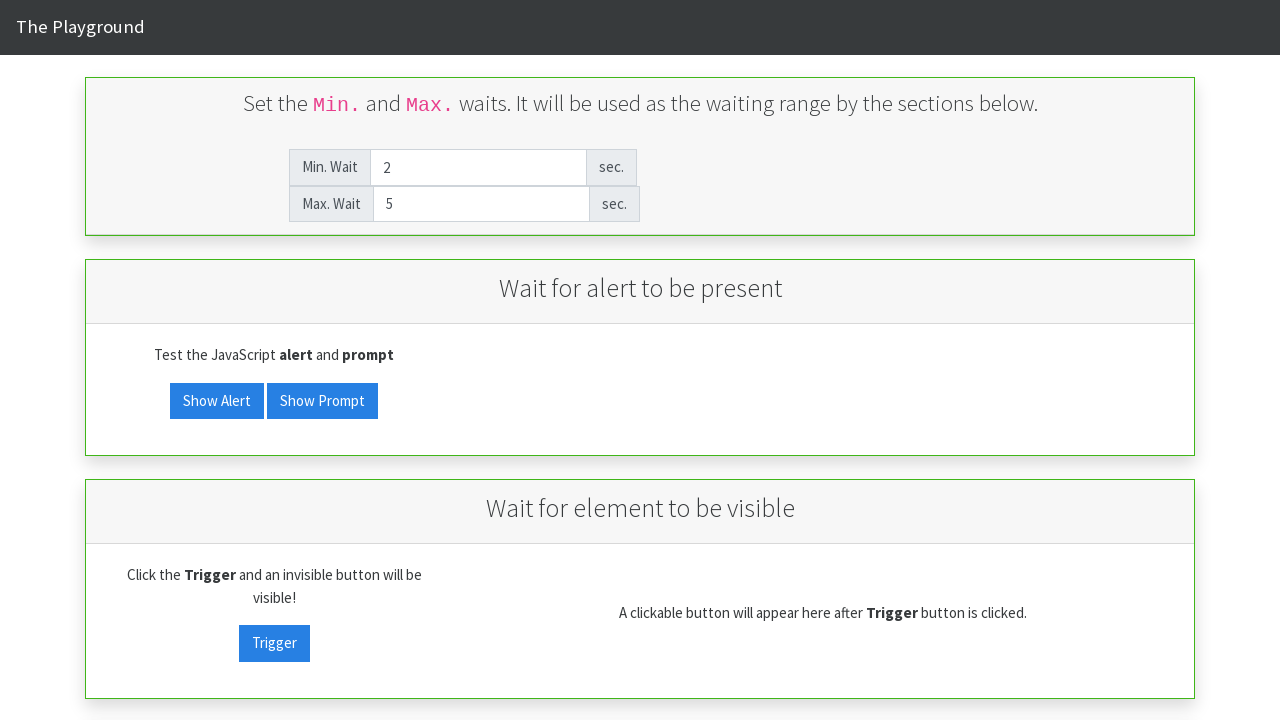

Clicked enabled_trigger button to enable target at (274, 361) on button#enabled_trigger
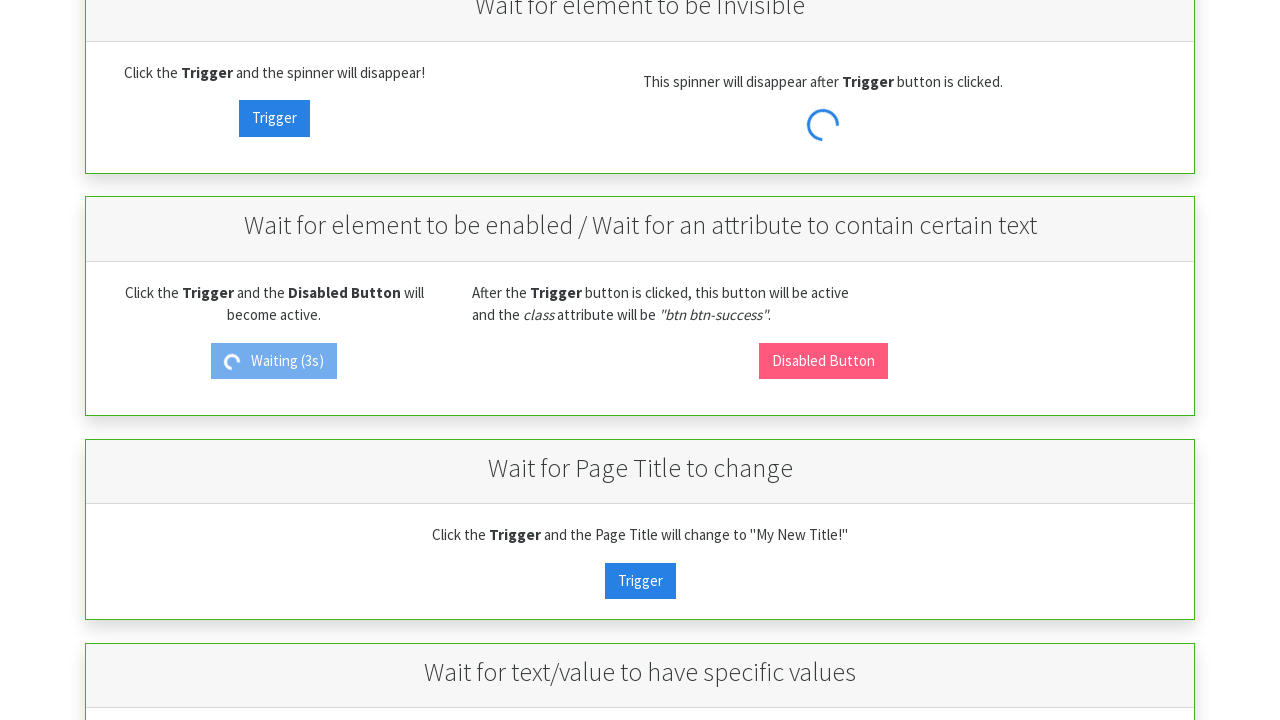

Clicked enabled_target button which is now enabled at (823, 702) on button#enabled_target
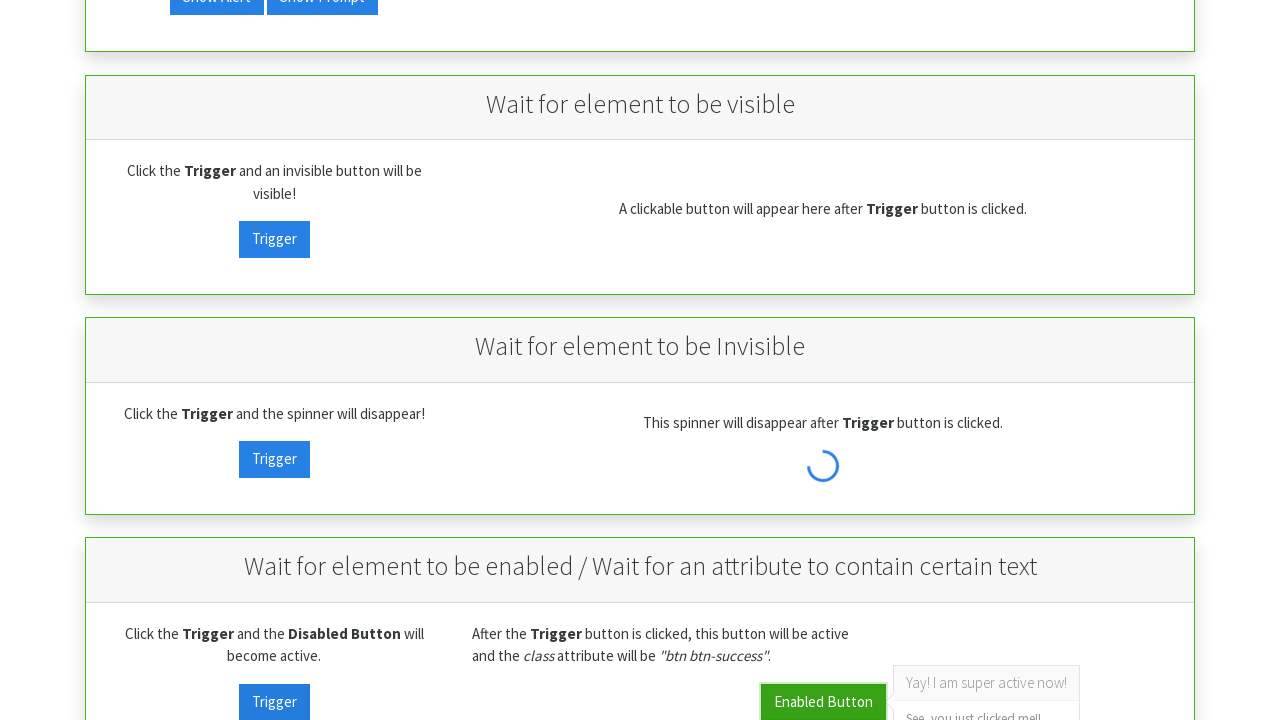

Located invisibility_target element
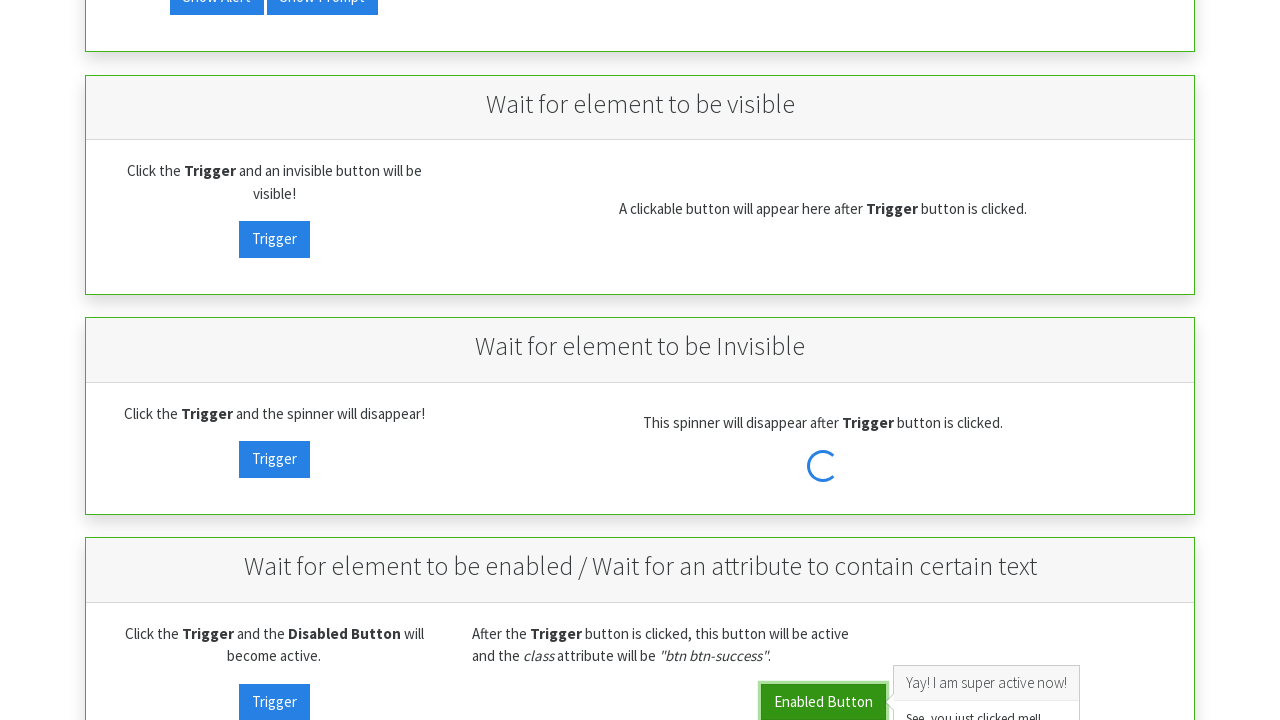

Verified invisibility_target element is visible
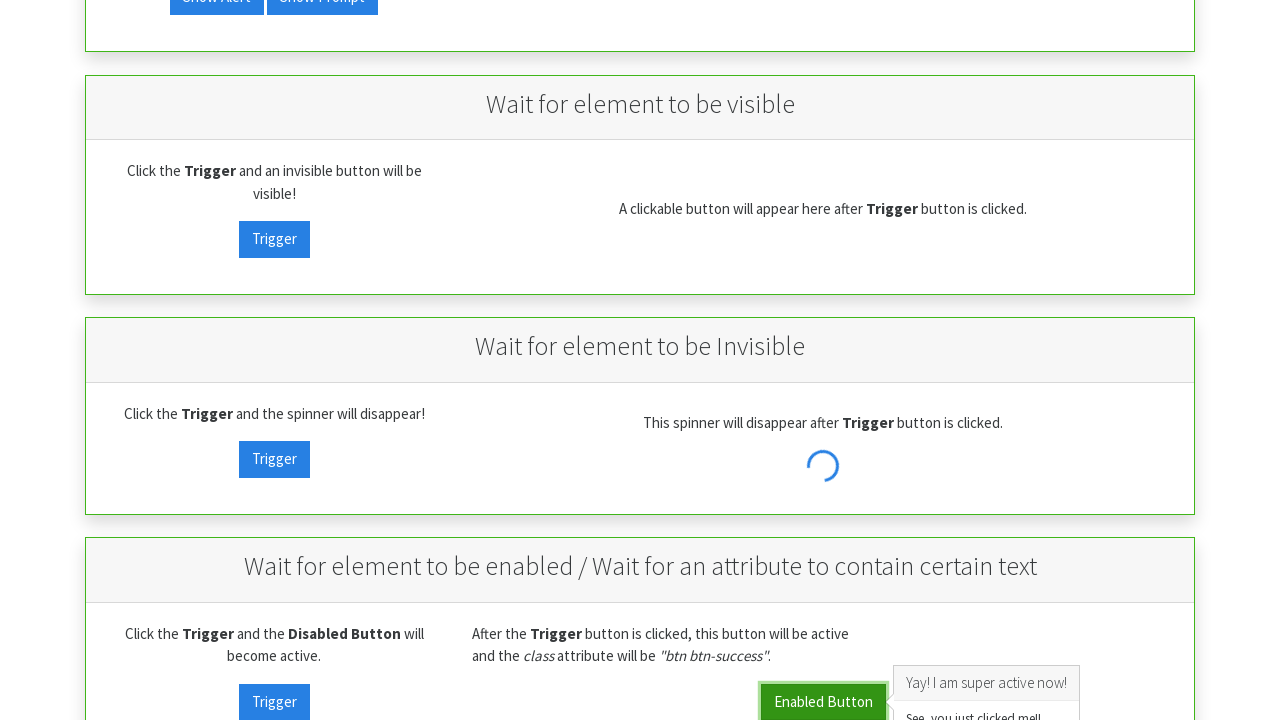

Clicked invisibility_trigger button to hide target at (274, 459) on button#invisibility_trigger
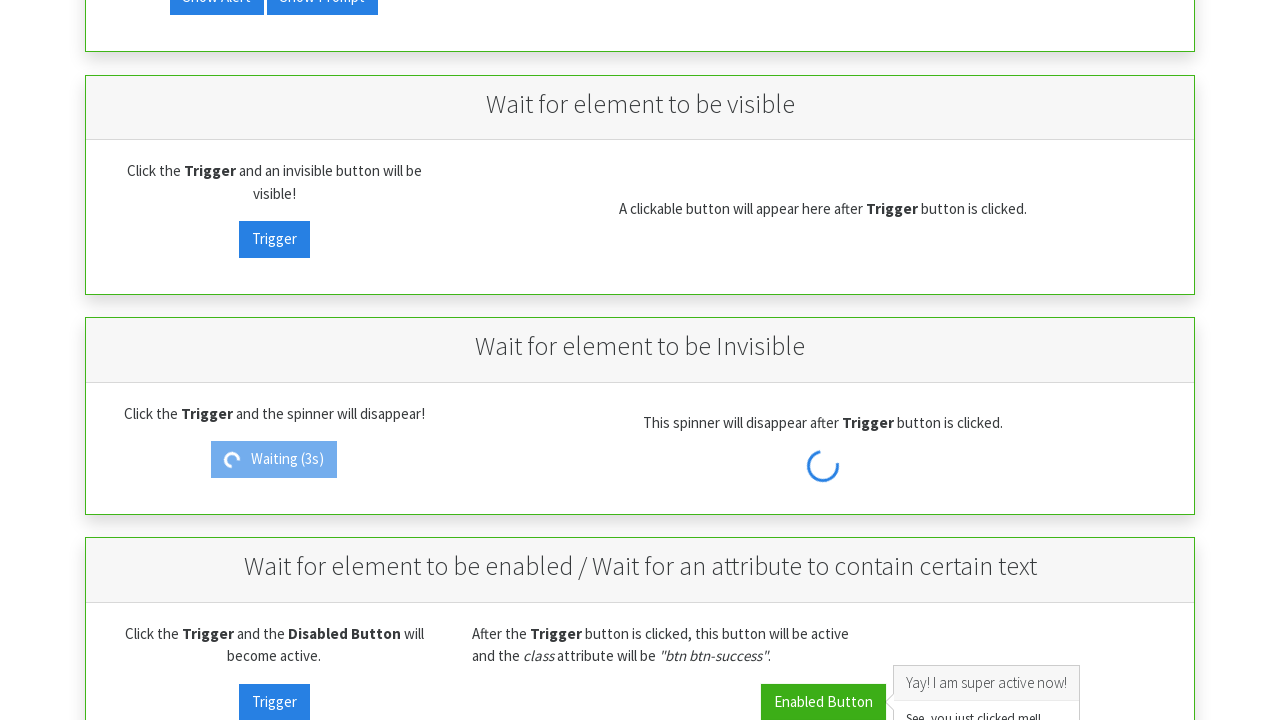

Invisibility_trigger button is visible and ready
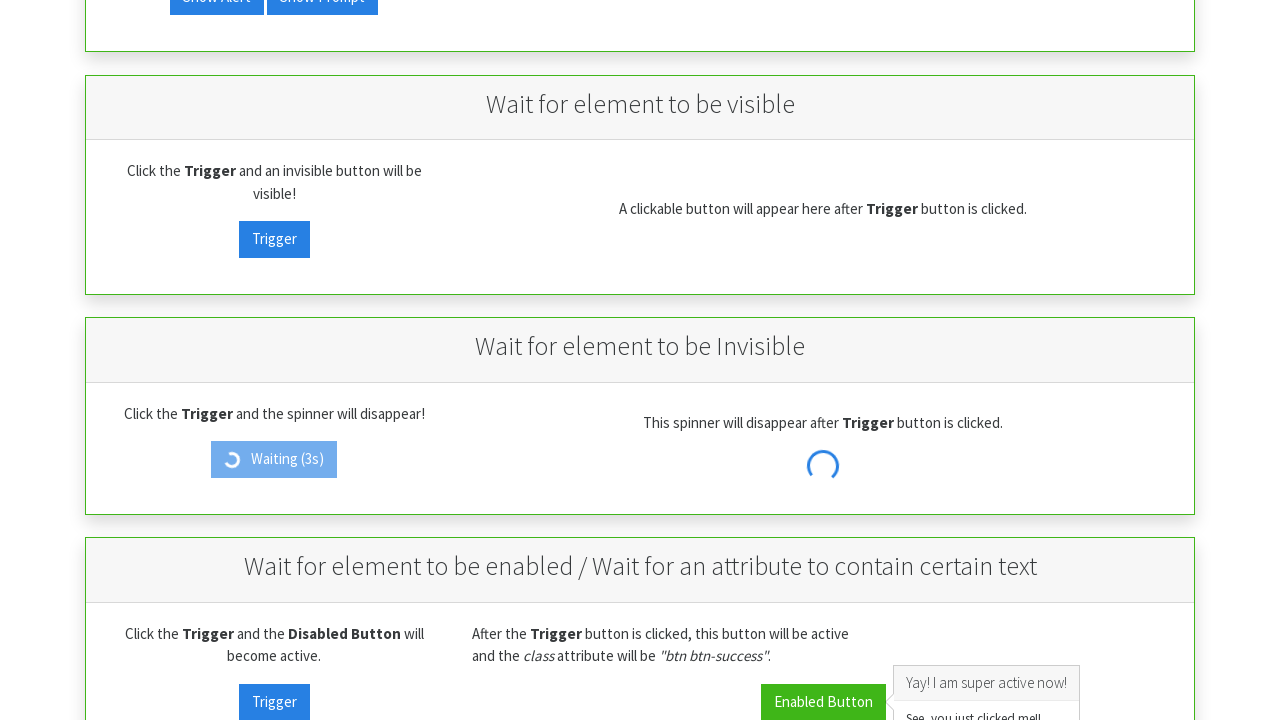

Verified invisibility_target element is now hidden
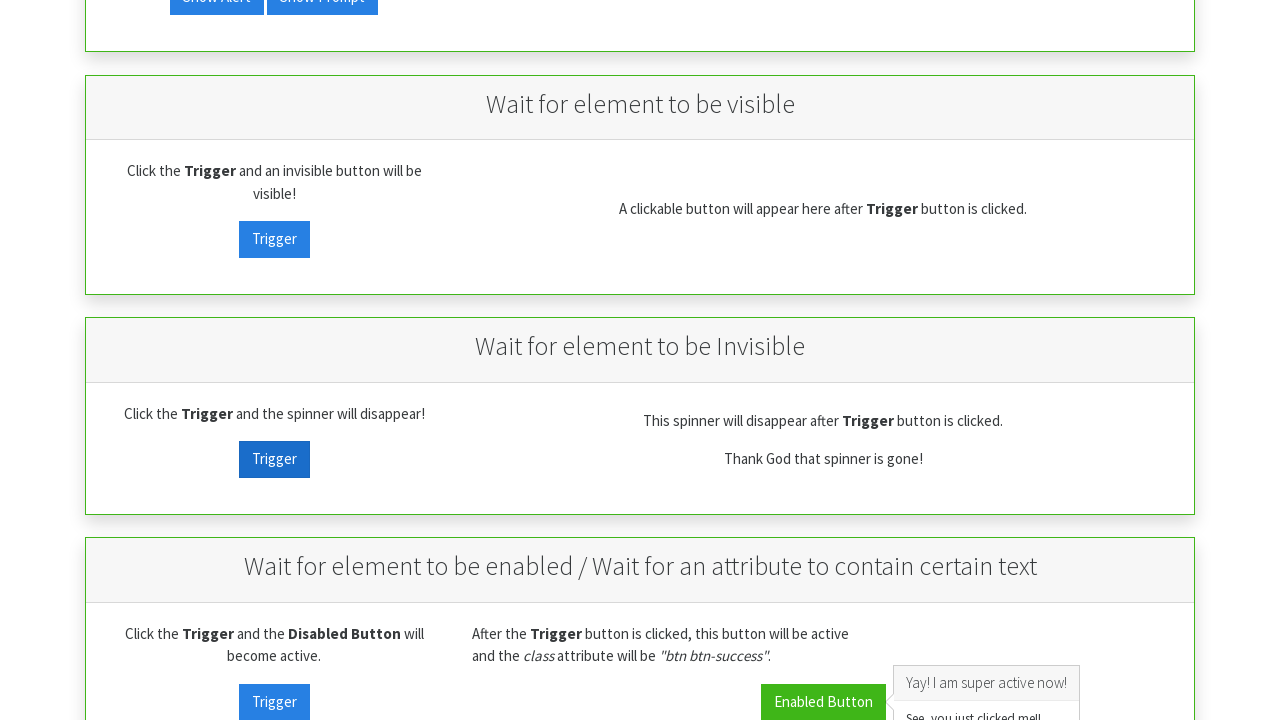

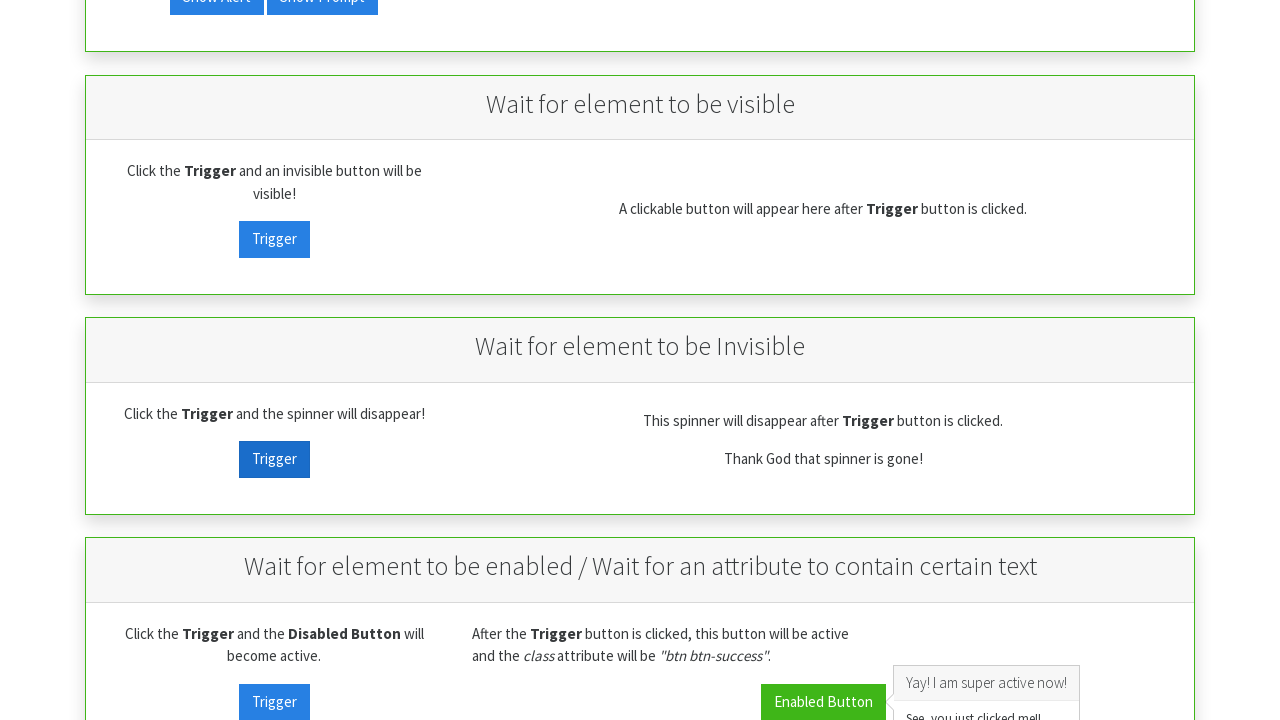